Tests file download functionality by navigating to a download page and clicking on a download link to trigger a file download.

Starting URL: http://the-internet.herokuapp.com/download

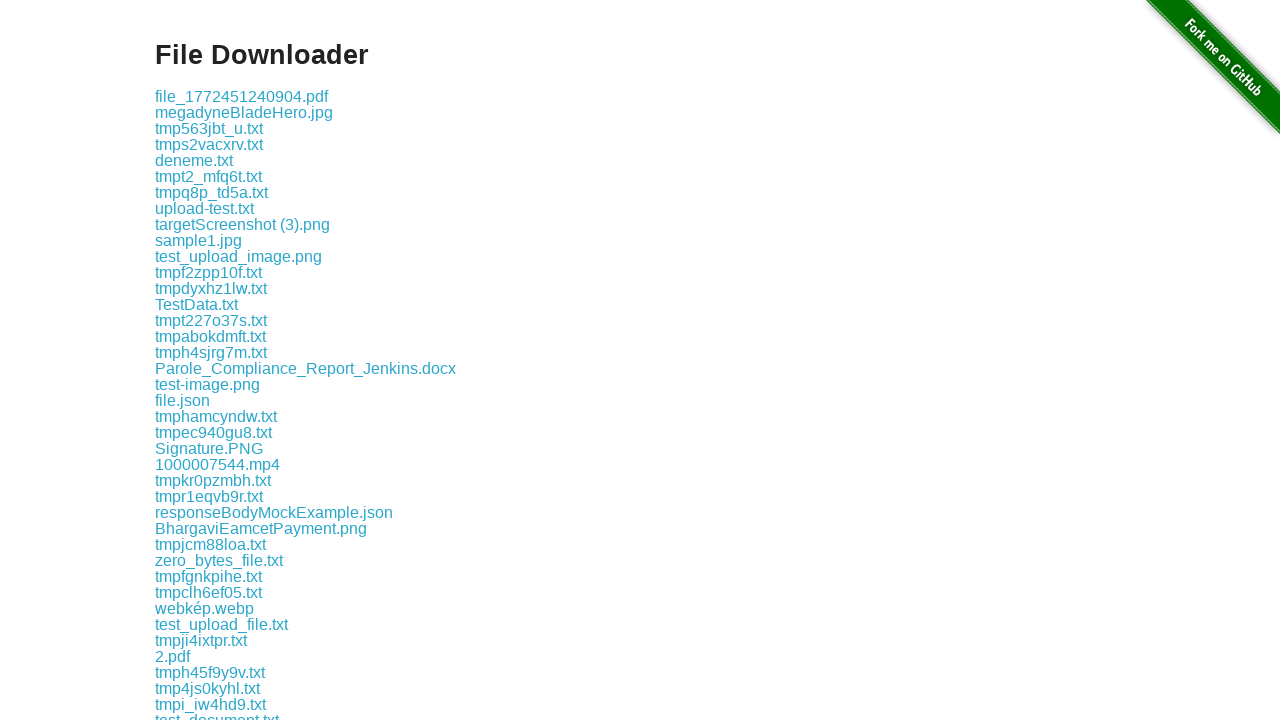

Download page loaded and download link element found
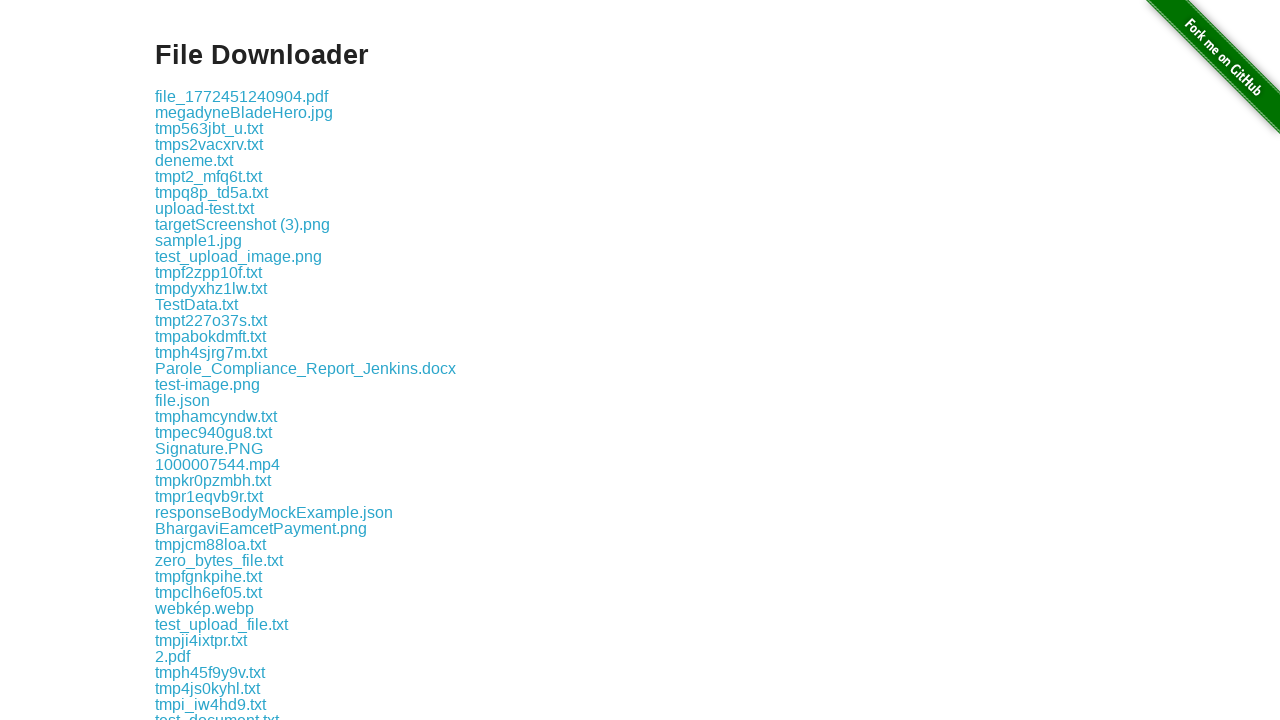

Clicked on the first download link to trigger file download at (242, 96) on .example a >> nth=0
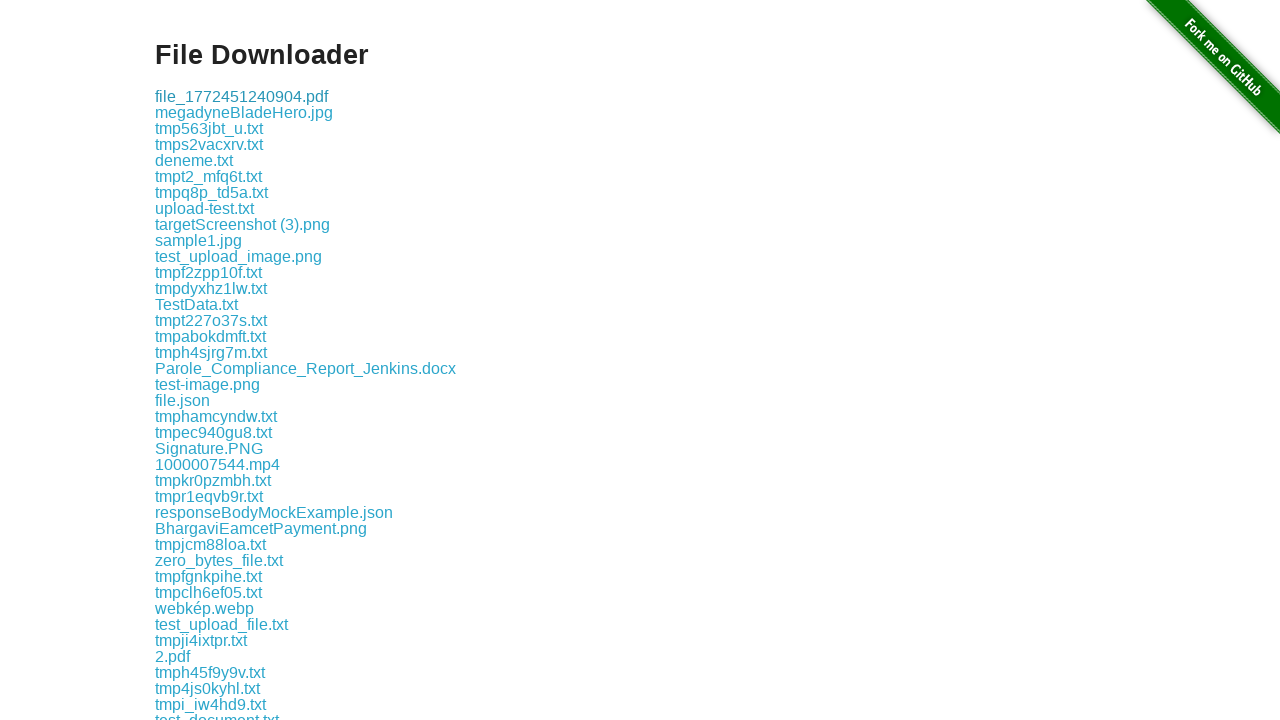

Waited for file download to initiate
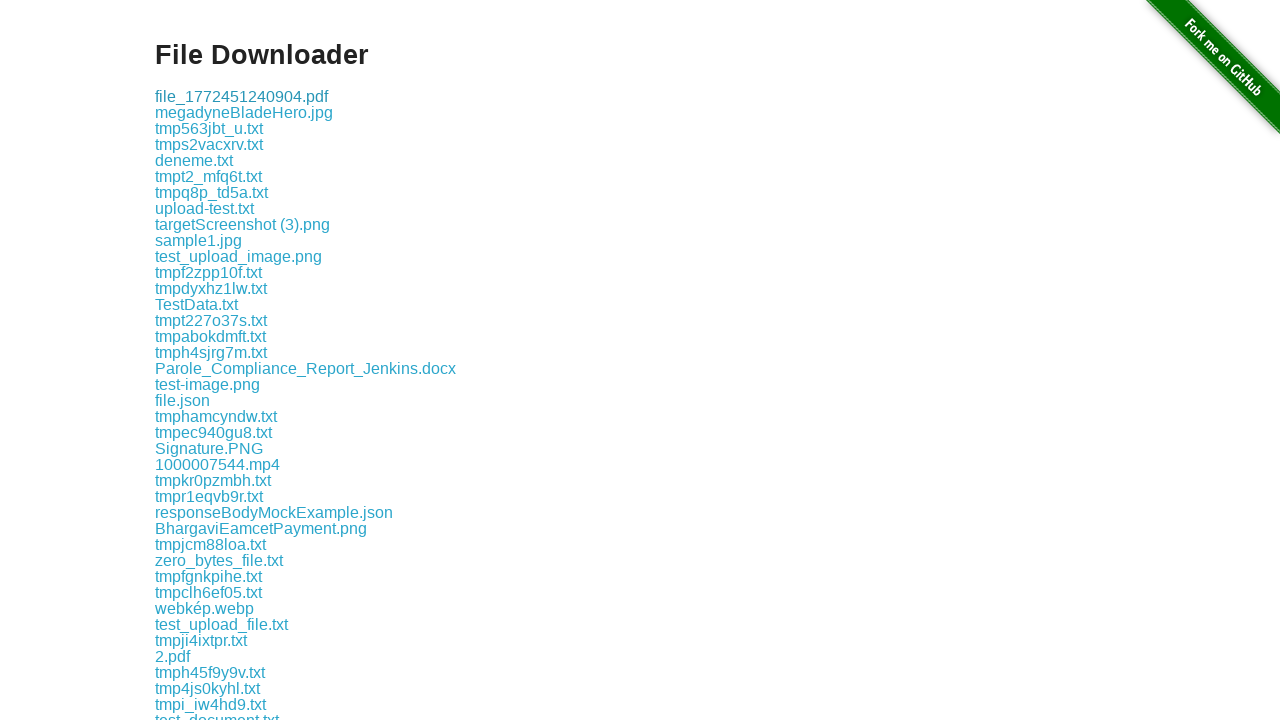

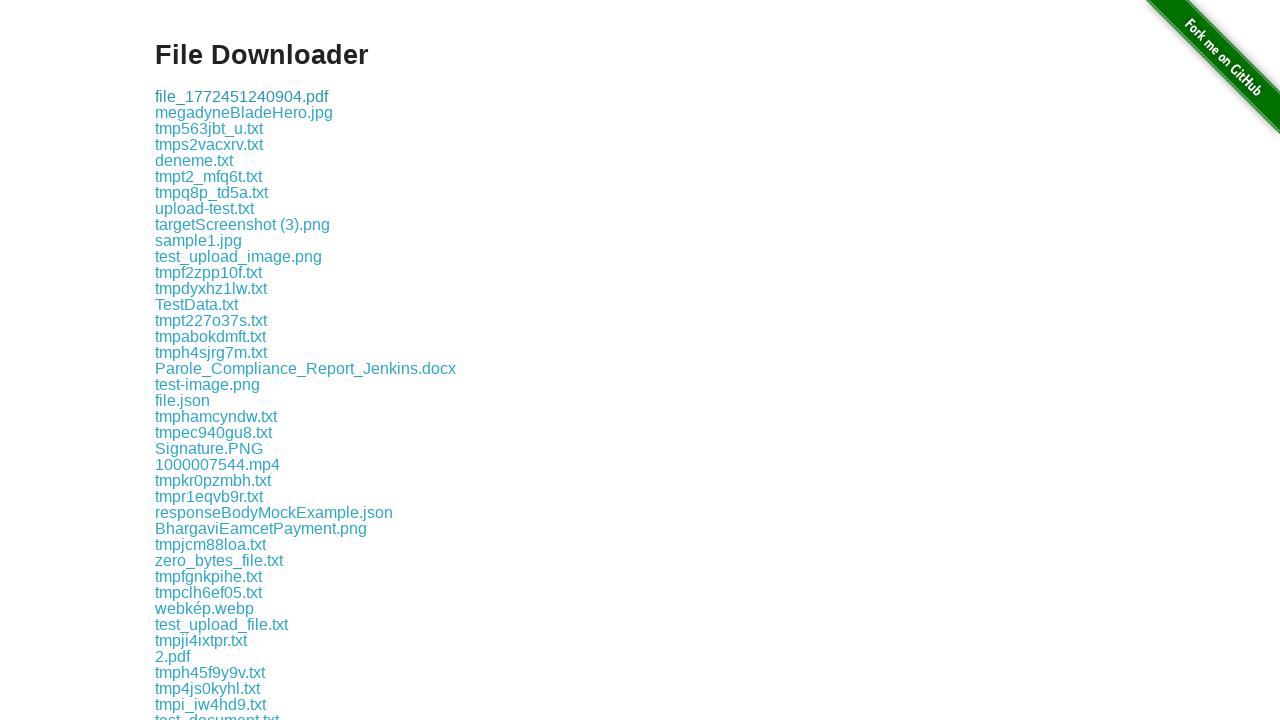